Tests input field functionality by entering an email address into a text input field

Starting URL: https://www.qa-practice.com/elements/input/simple

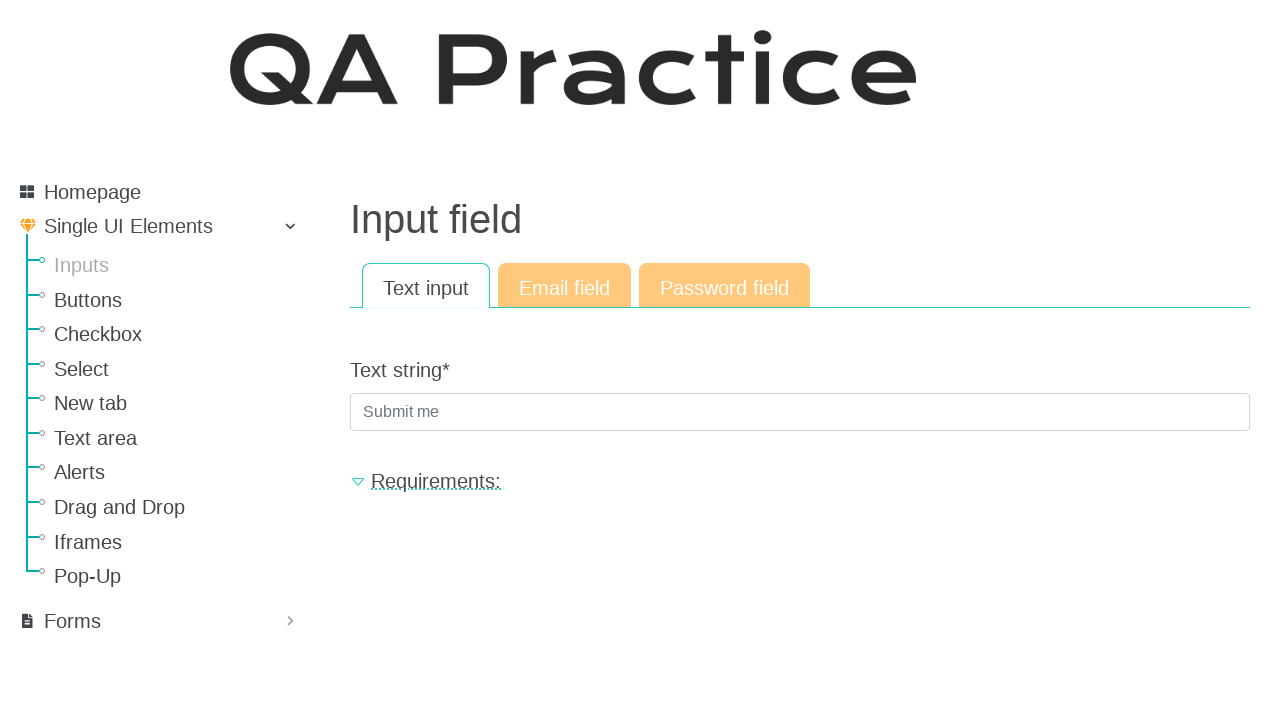

Filled text input field with email address 'usertest456@mail.com' on //input[@type="text"]
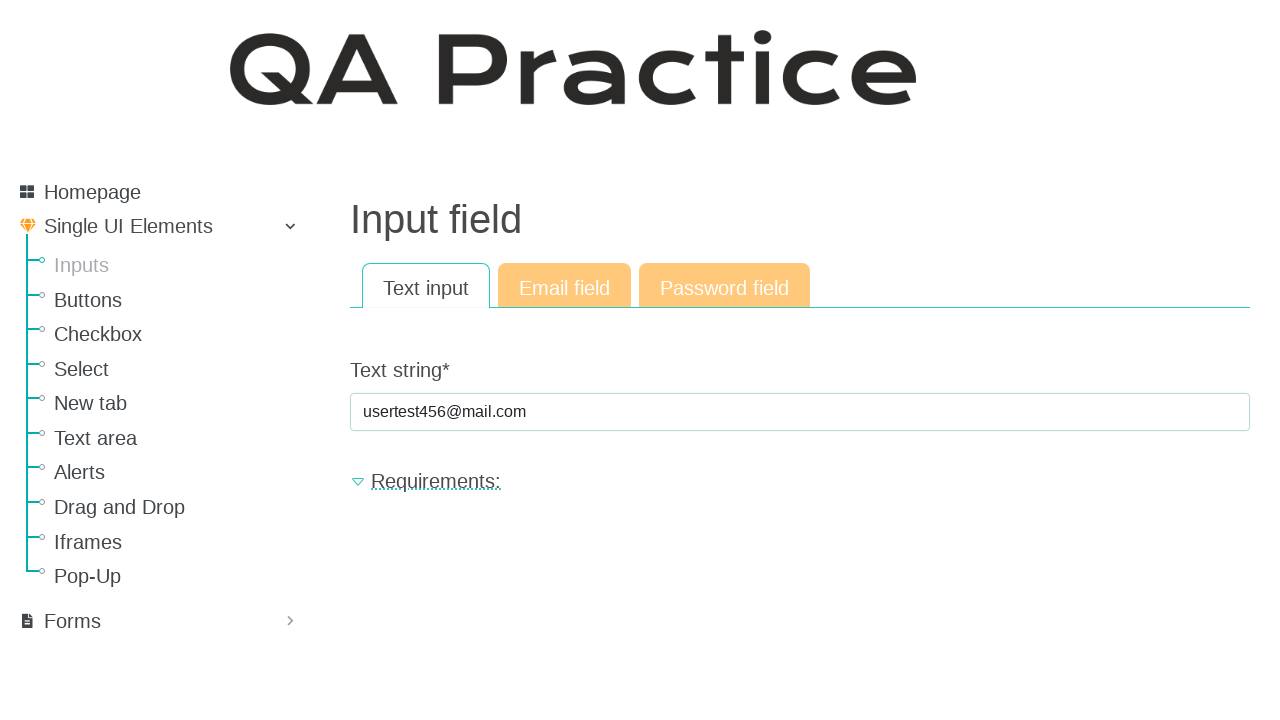

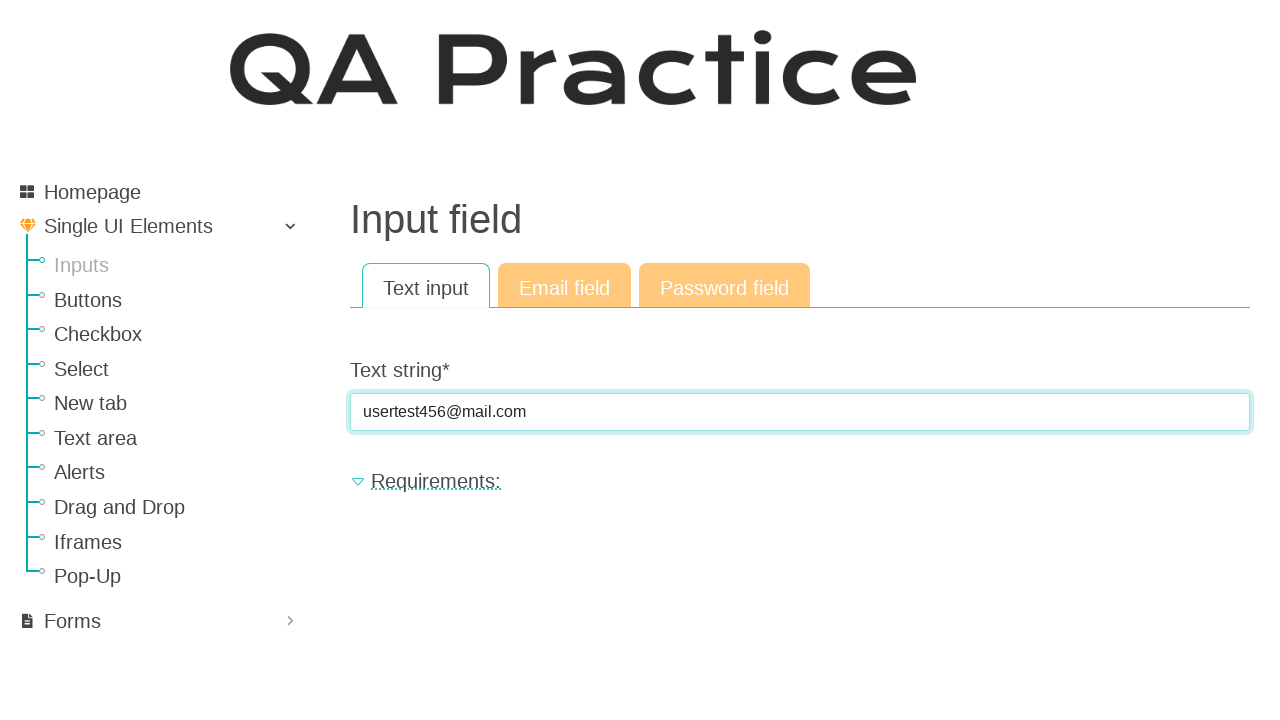